Tests date picker functionality by entering a date and pressing Enter to confirm

Starting URL: https://formy-project.herokuapp.com/datepicker

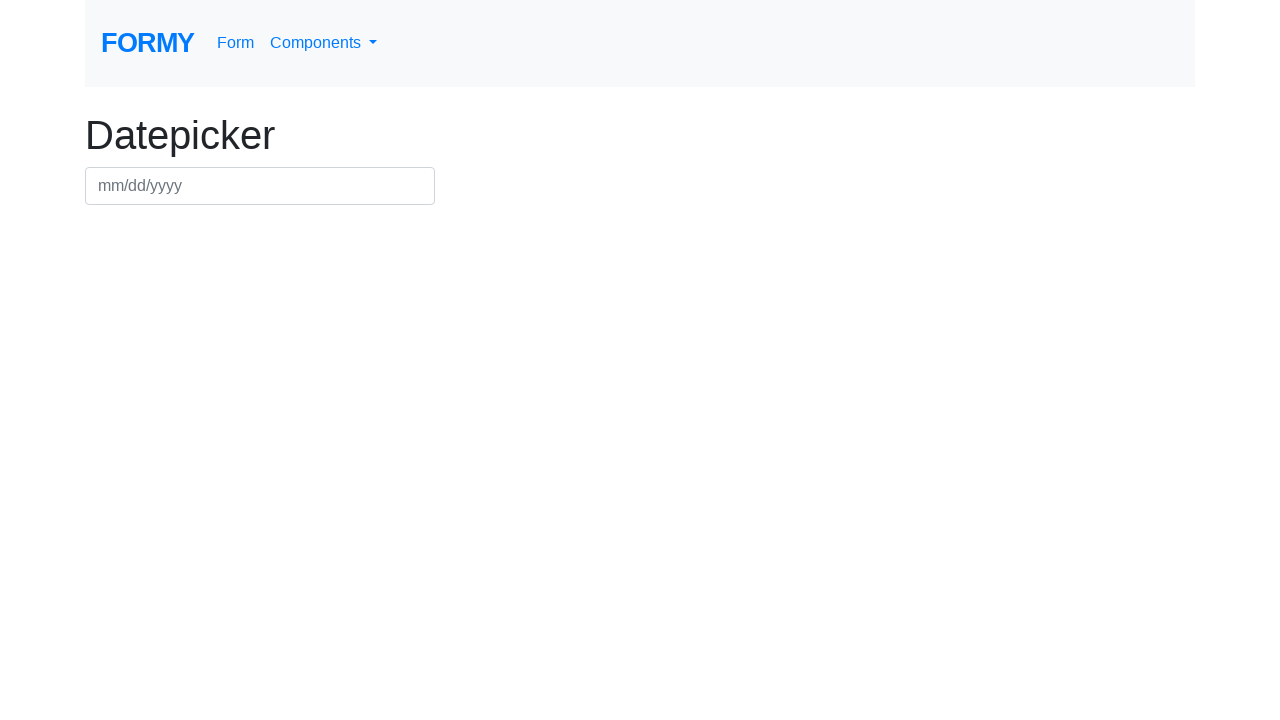

Filled date picker field with date 01/03/2023 on #datepicker
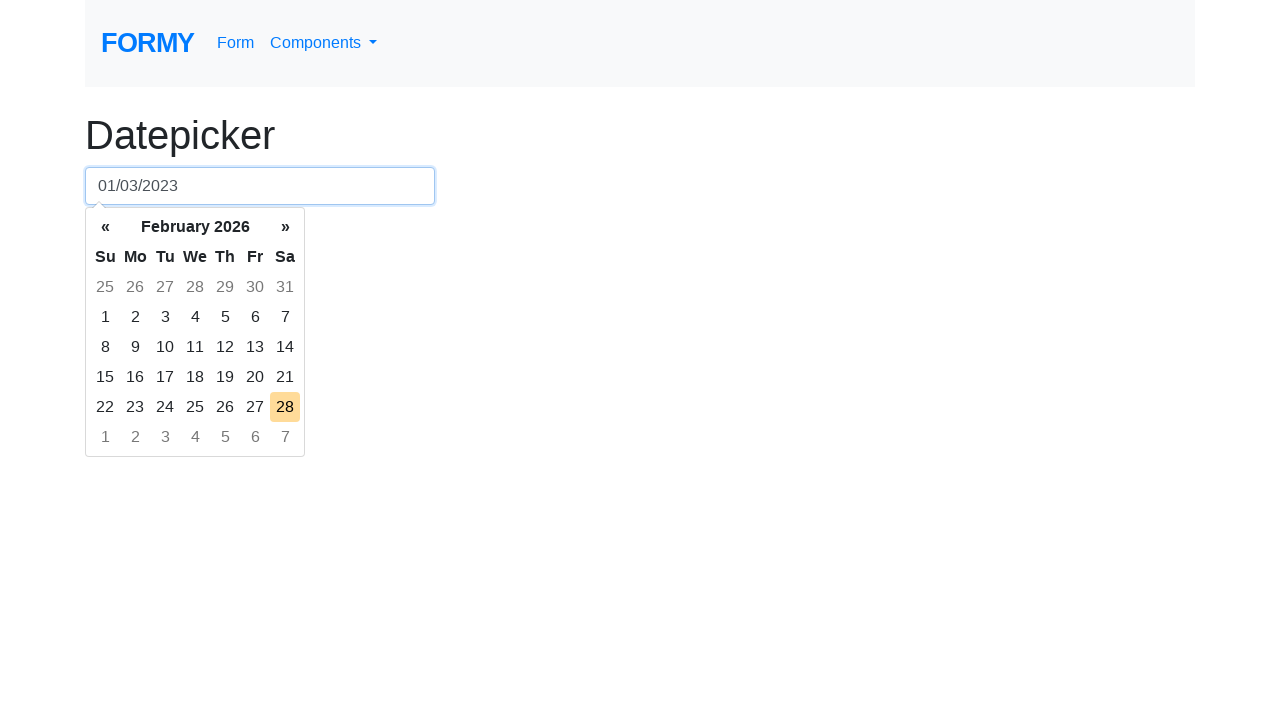

Pressed Enter to confirm date selection on #datepicker
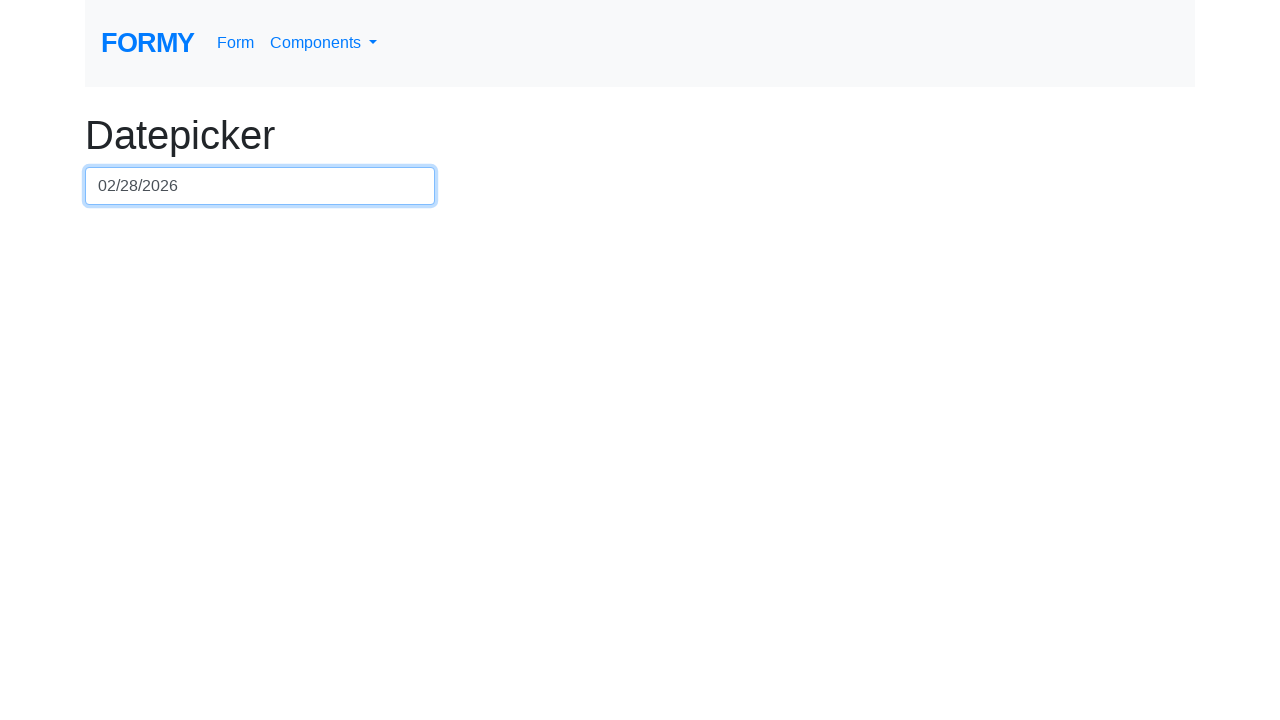

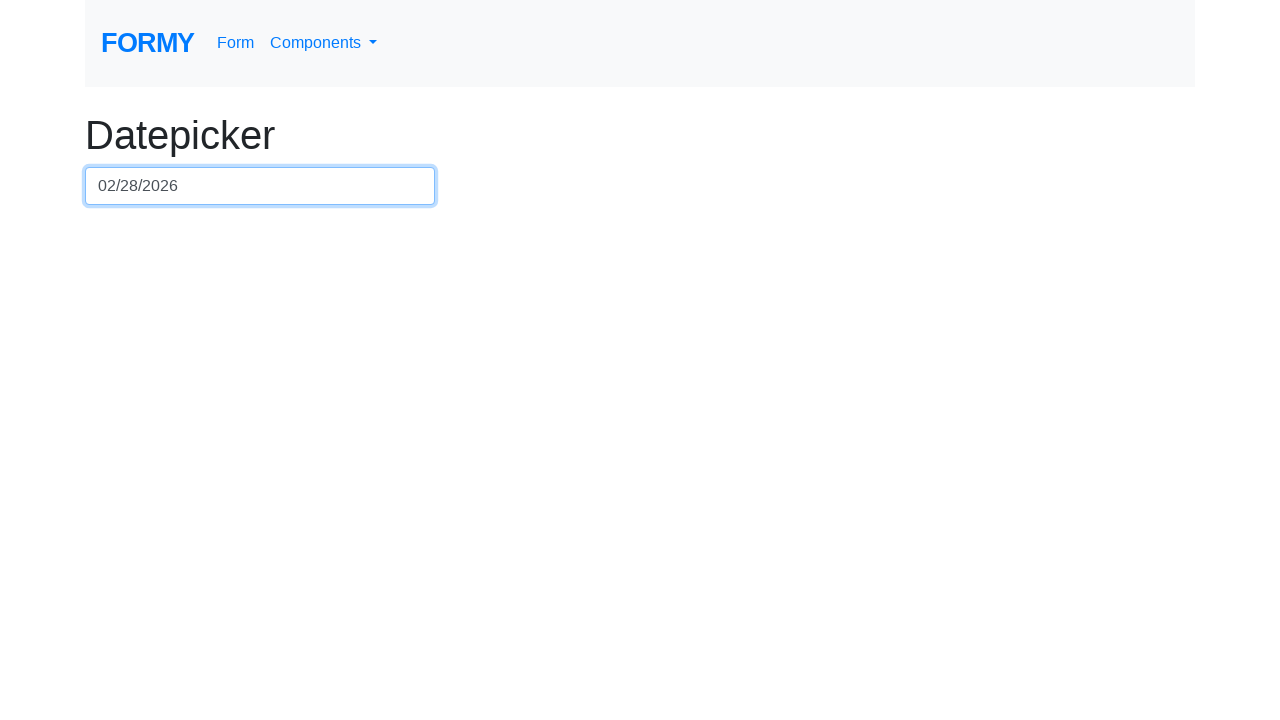